Tests dropdown selection by selecting "Option 1" from a dropdown list and verifying the selection

Starting URL: https://the-internet.herokuapp.com/dropdown

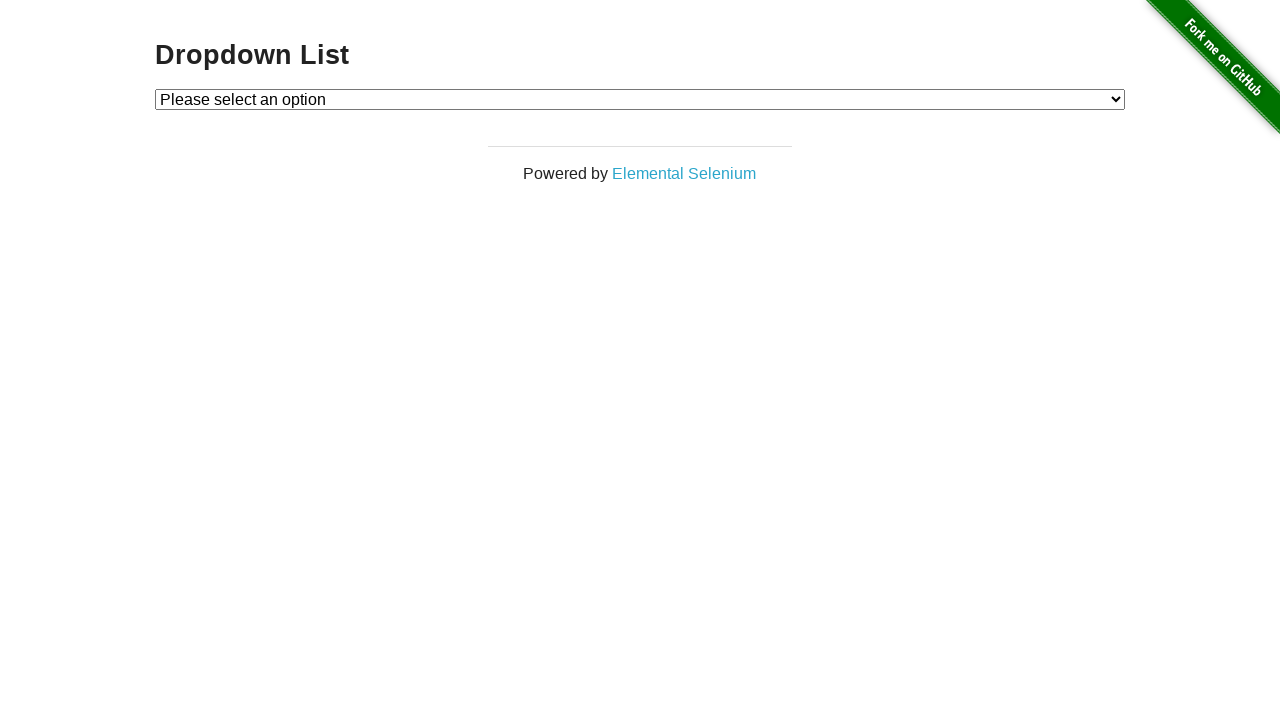

Navigated to dropdown test page
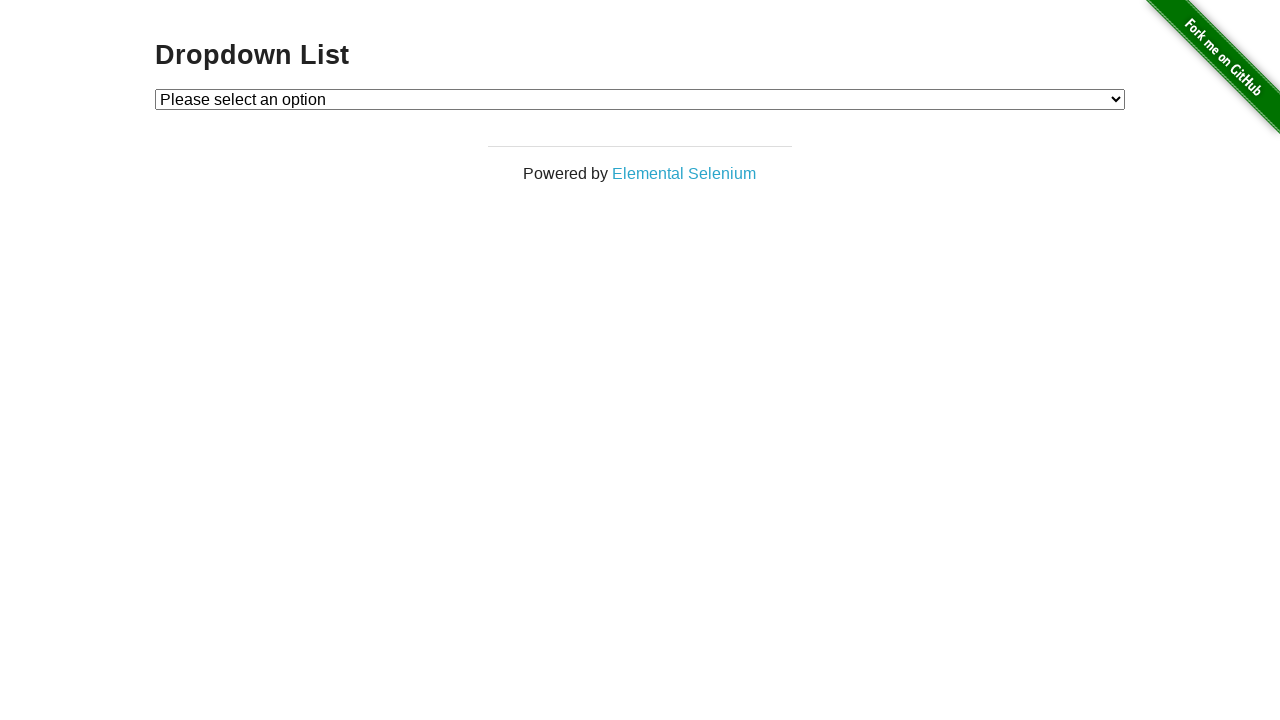

Selected 'Option 1' from dropdown on #dropdown
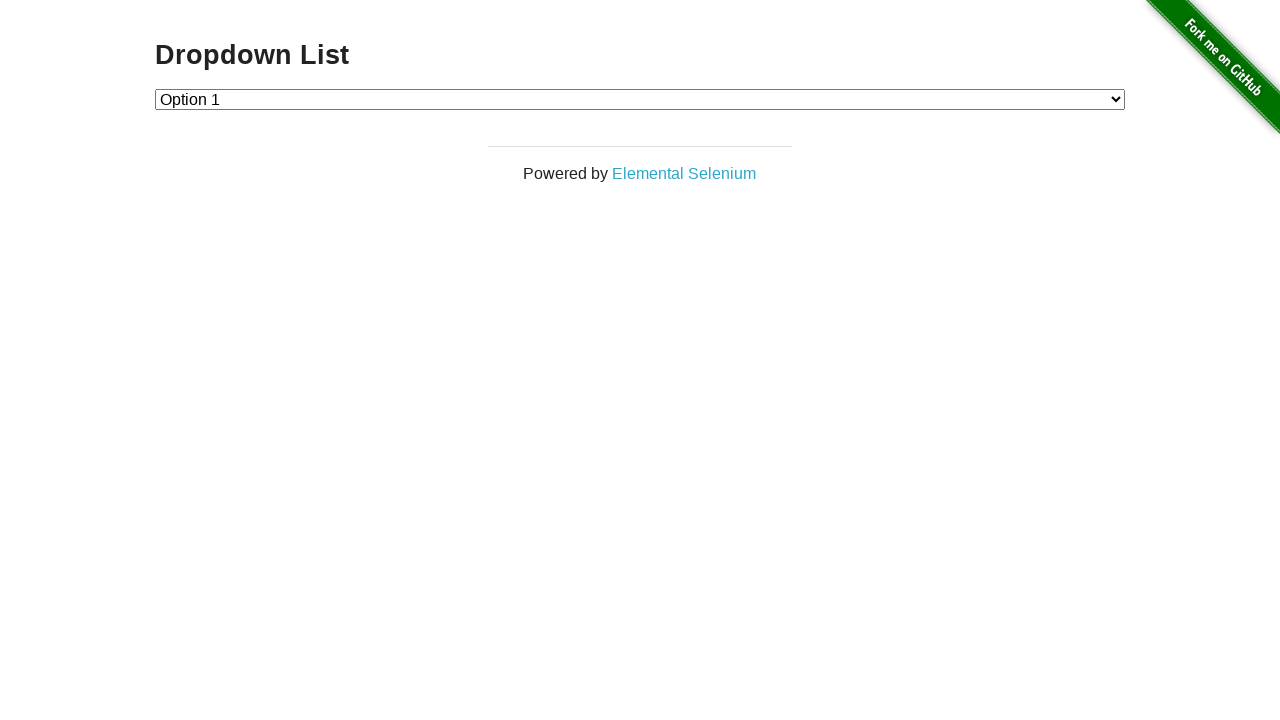

Retrieved selected dropdown value
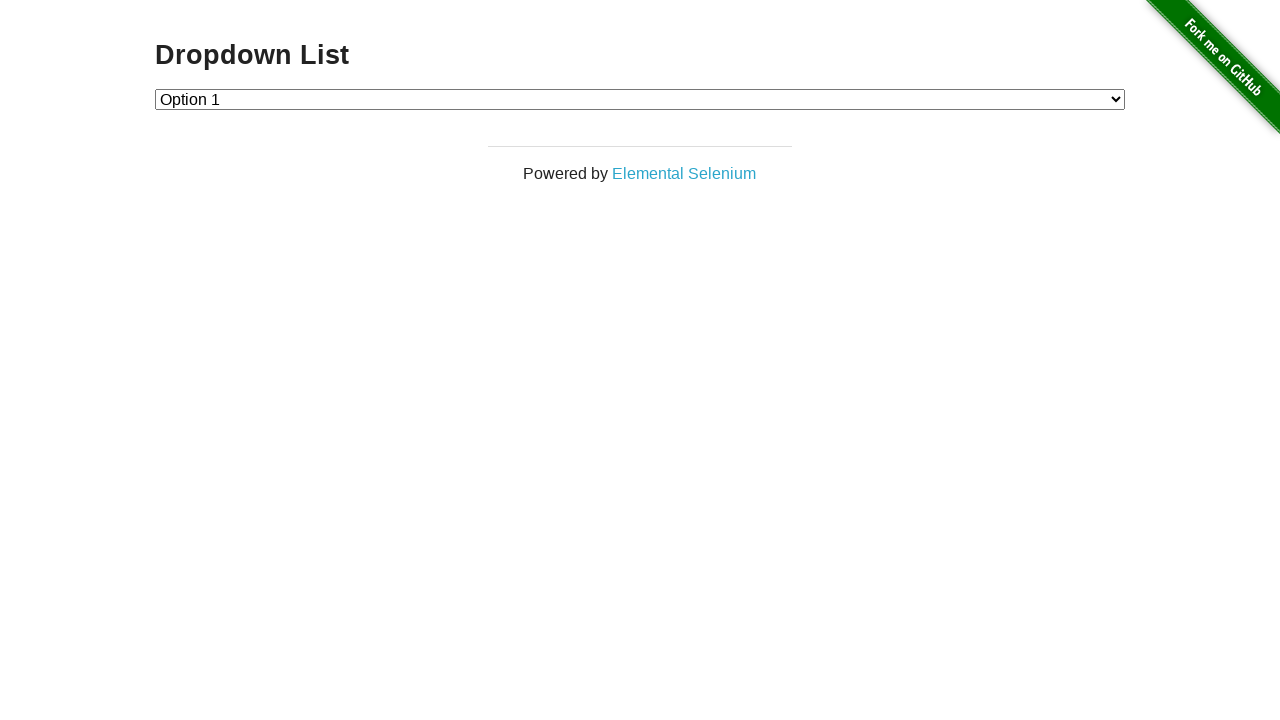

Verified that 'Option 1' (value '1') is selected
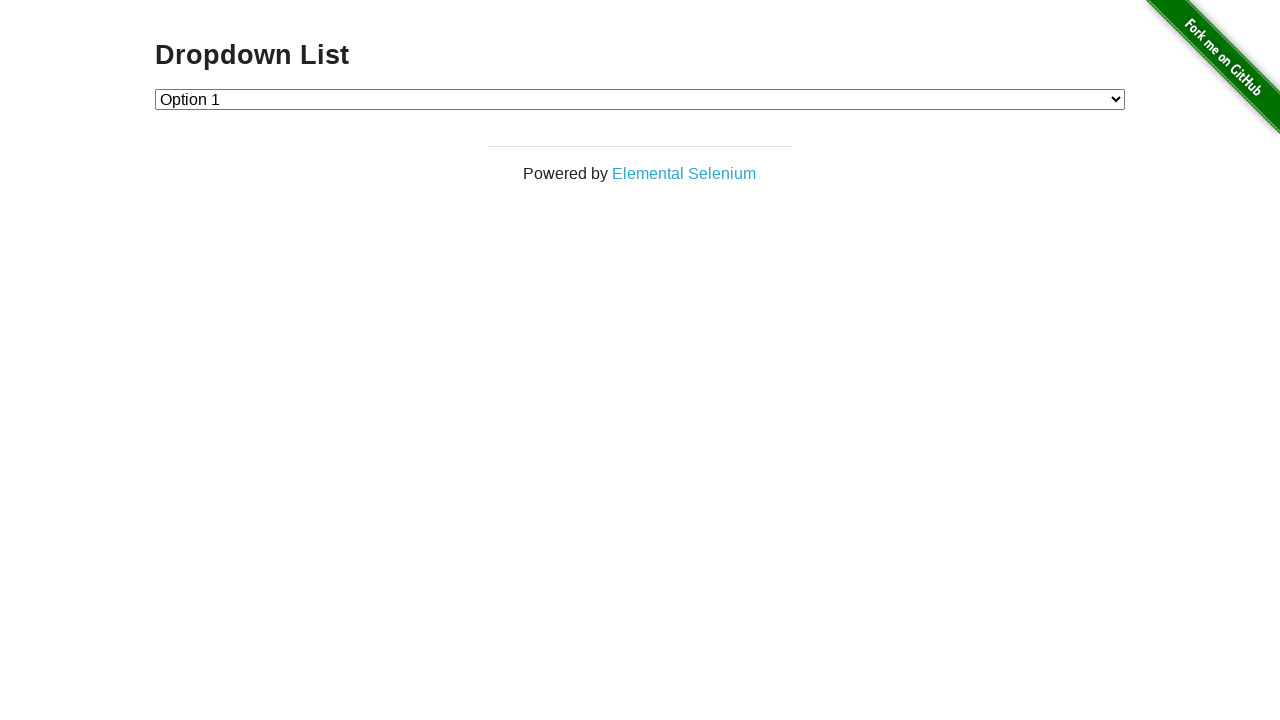

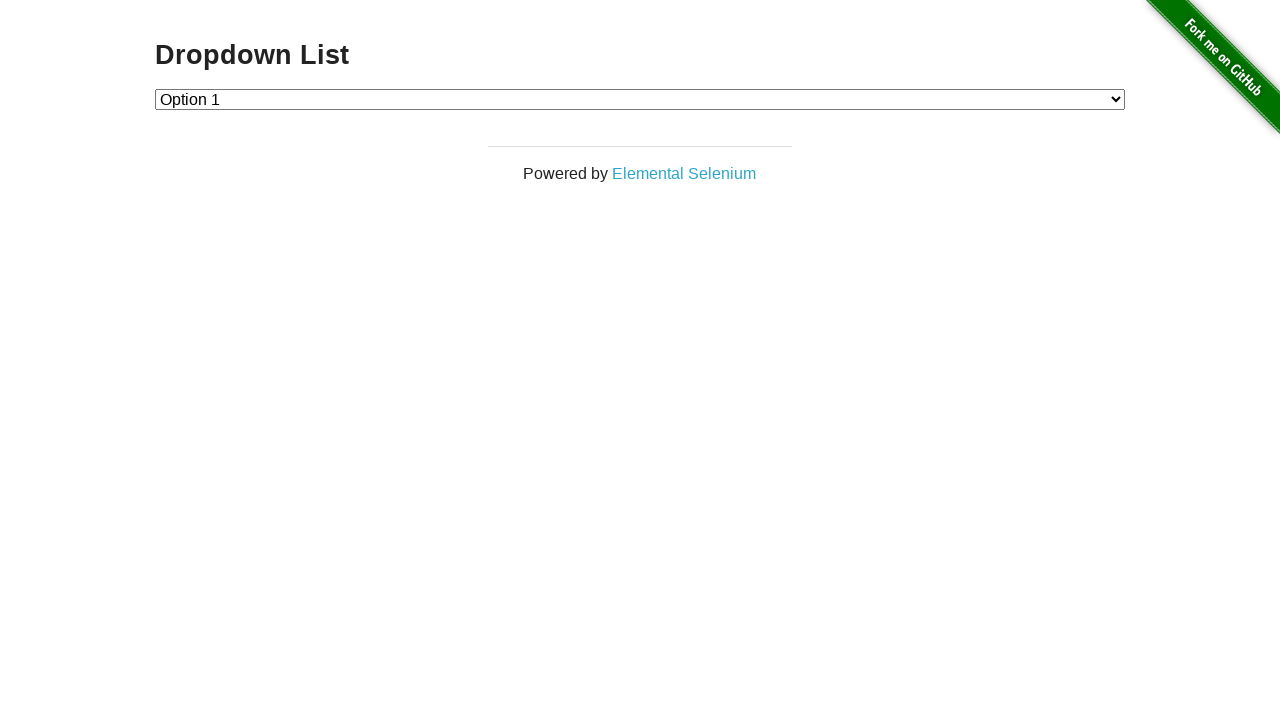